Tests selecting dropdown options multiple times, switching between Option 1 and Option 2, ending with Option 1 selected

Starting URL: https://the-internet.herokuapp.com

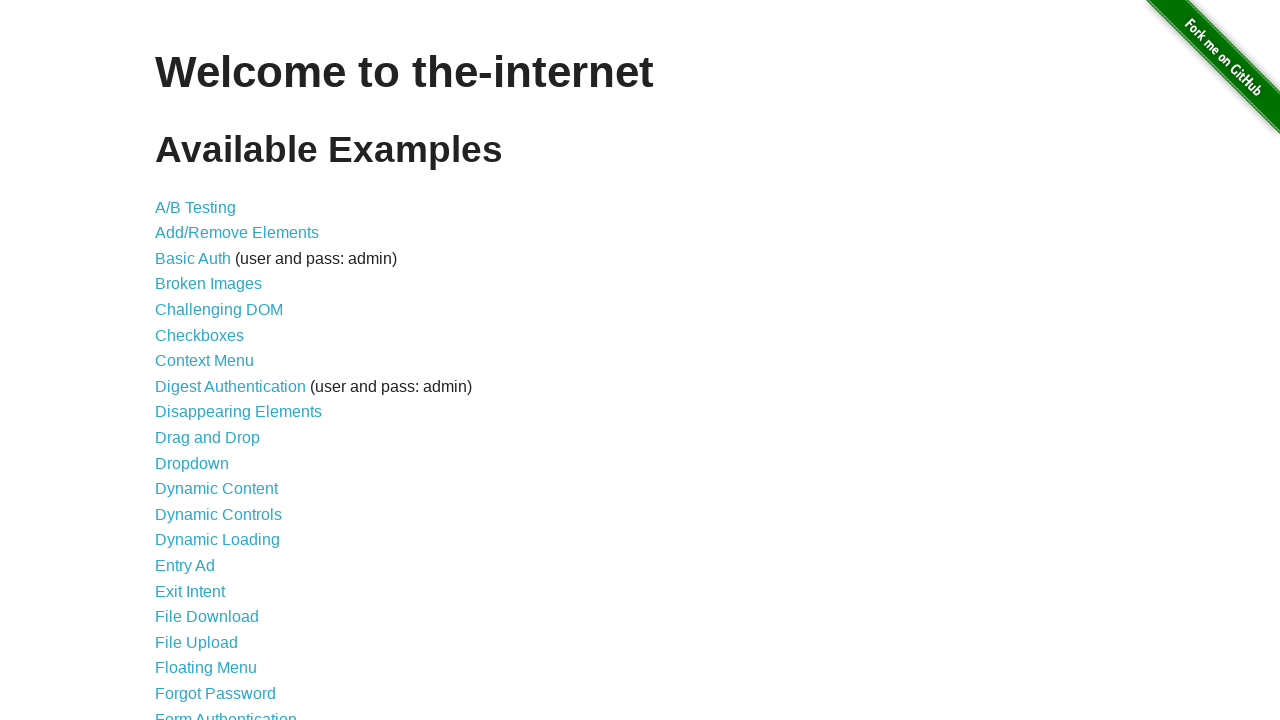

Clicked on Dropdown link to navigate to dropdown page at (192, 463) on a:has-text("Dropdown")
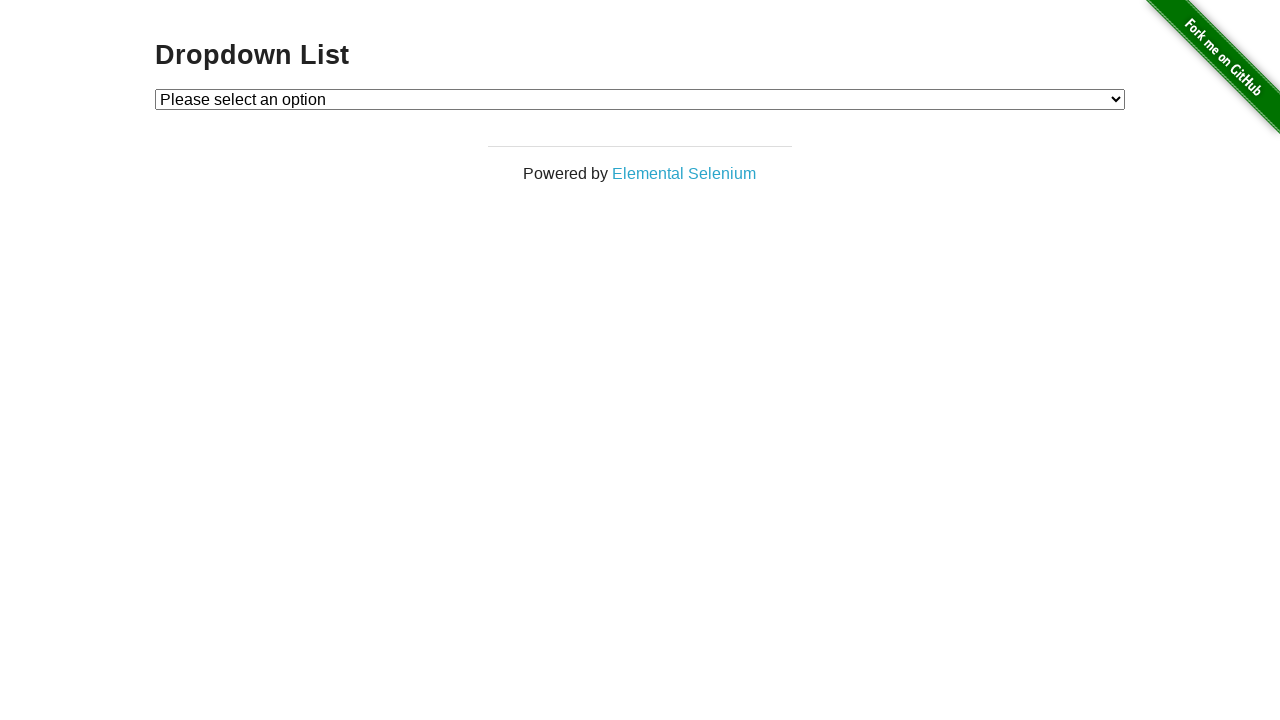

Clicked on dropdown to open it at (640, 99) on select#dropdown
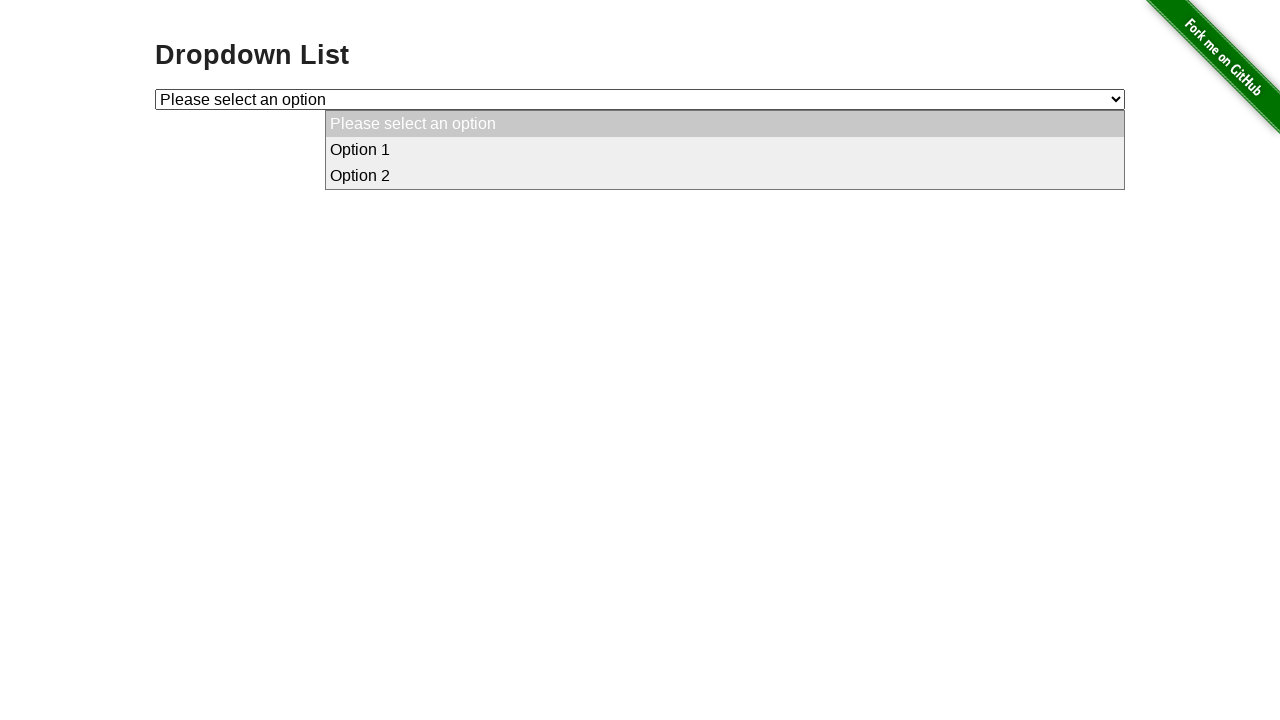

Selected Option 1 from dropdown on select#dropdown
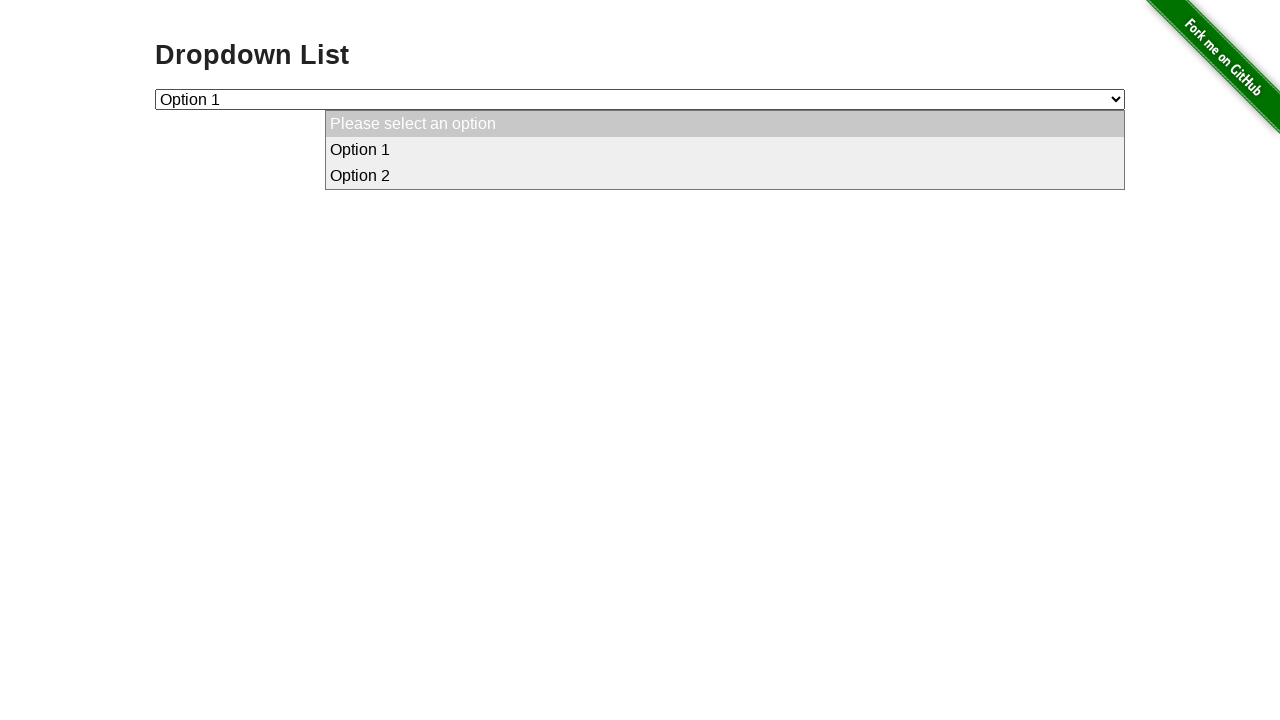

Clicked on dropdown again at (640, 99) on select#dropdown
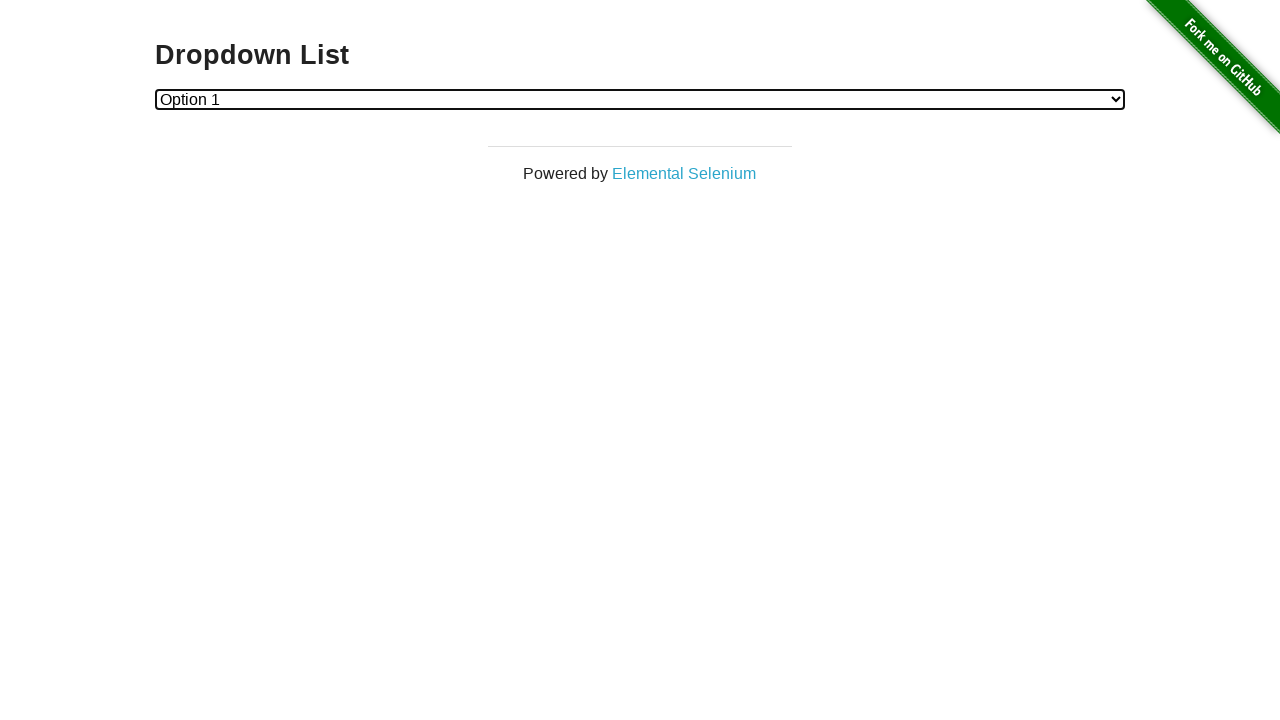

Selected Option 1 again from dropdown on select#dropdown
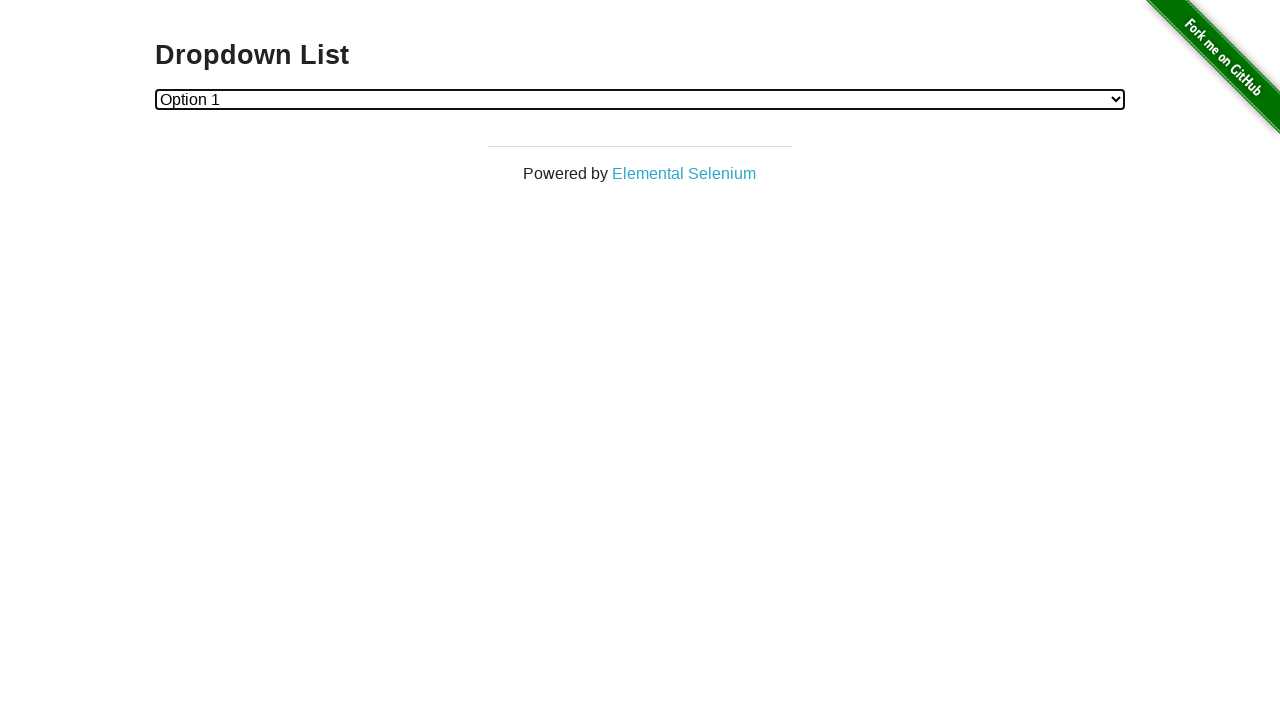

Selected Option 2 from dropdown on select#dropdown
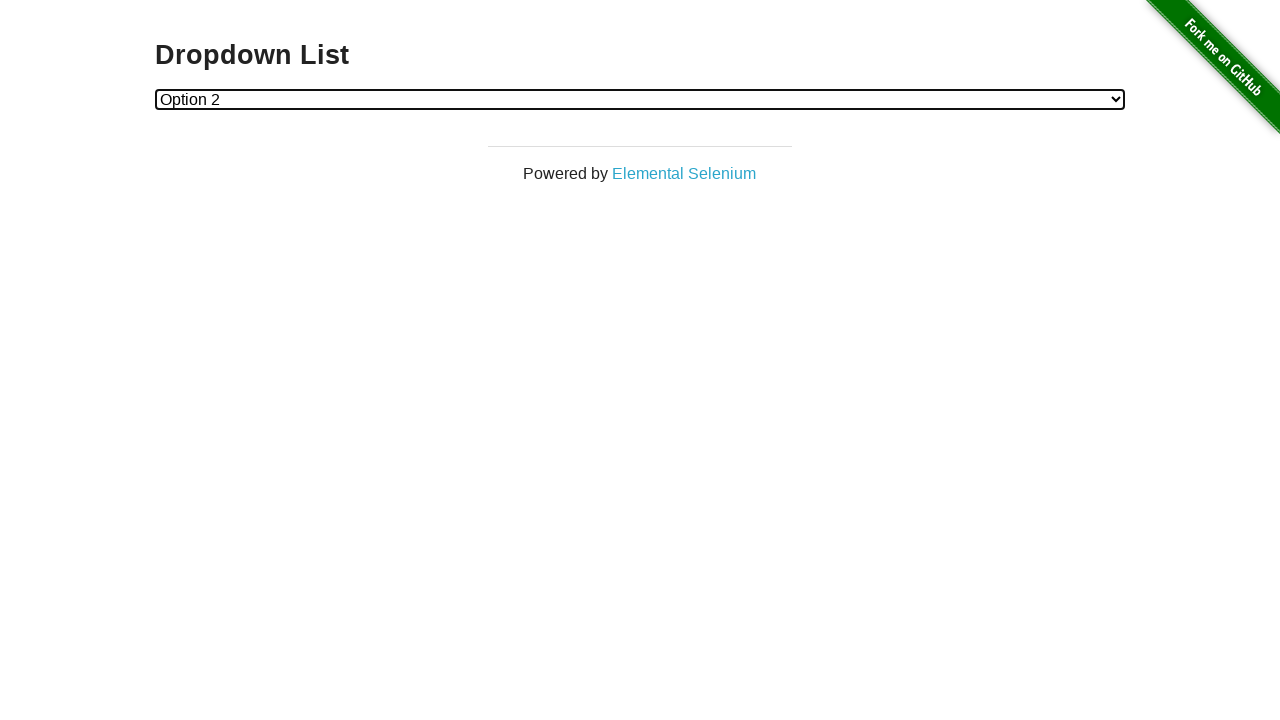

Selected Option 1 again from dropdown on select#dropdown
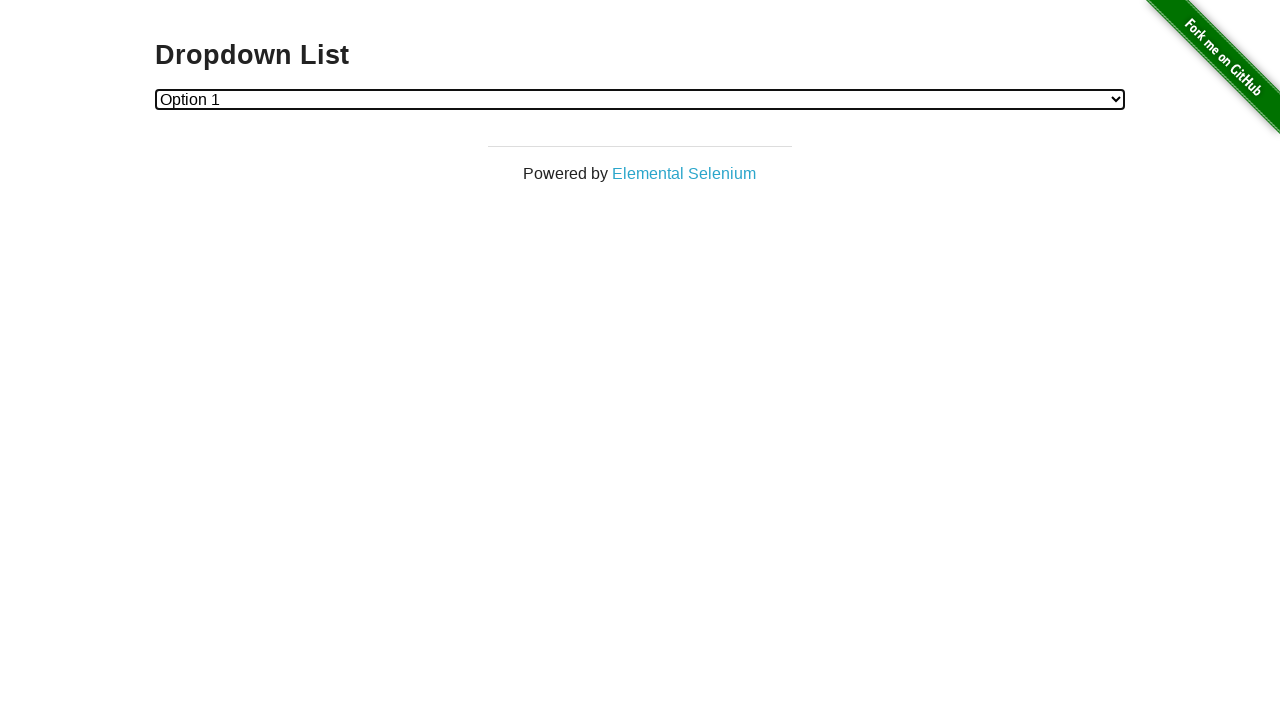

Retrieved selected option value from dropdown
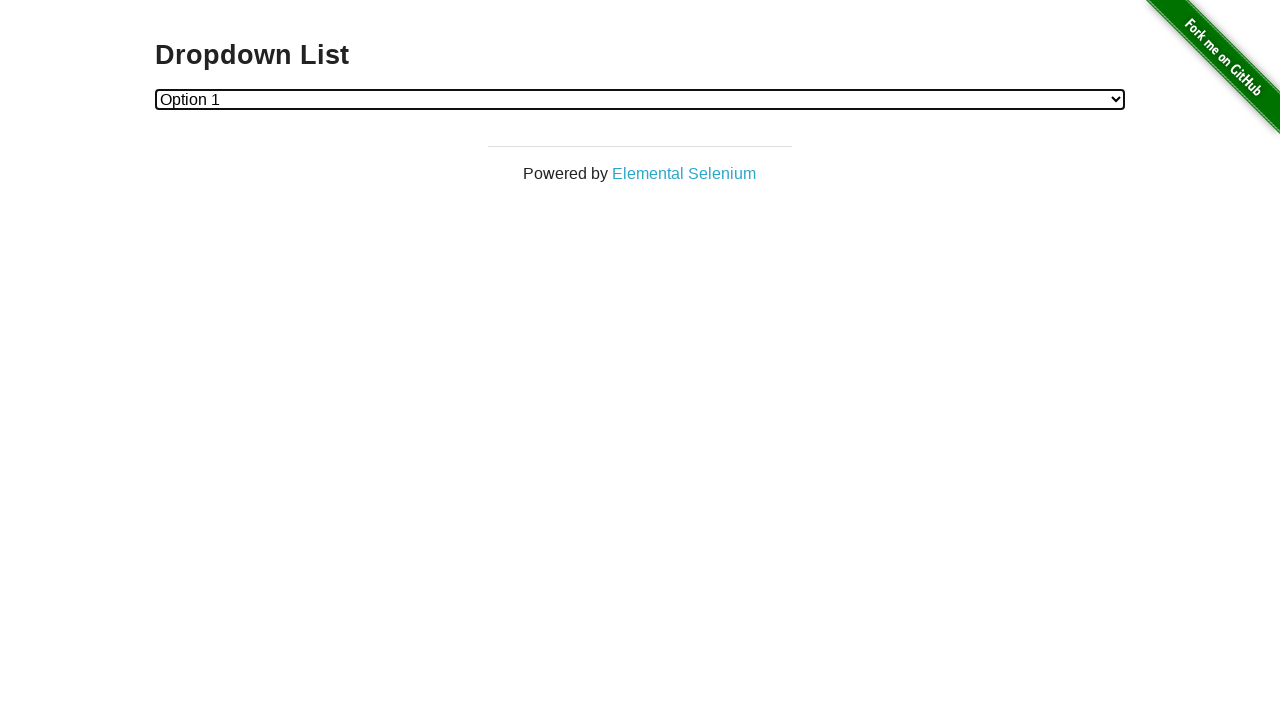

Verified that Option 1 is selected (assertion passed)
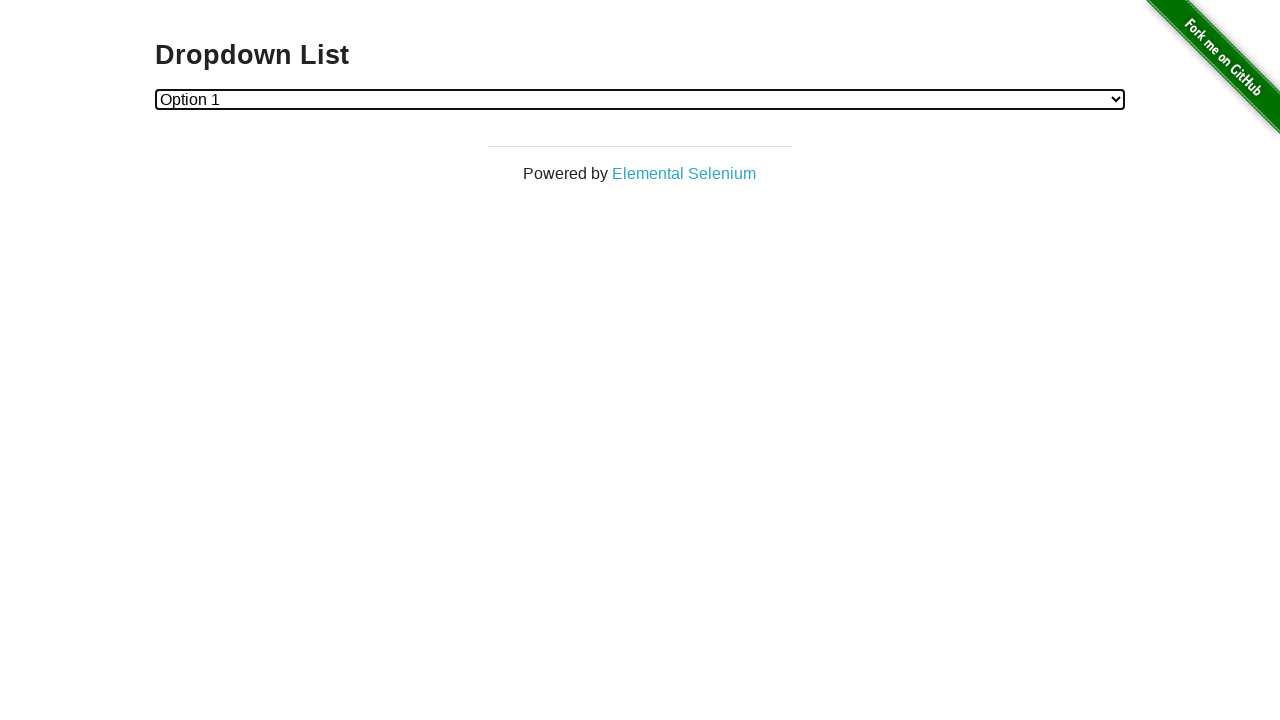

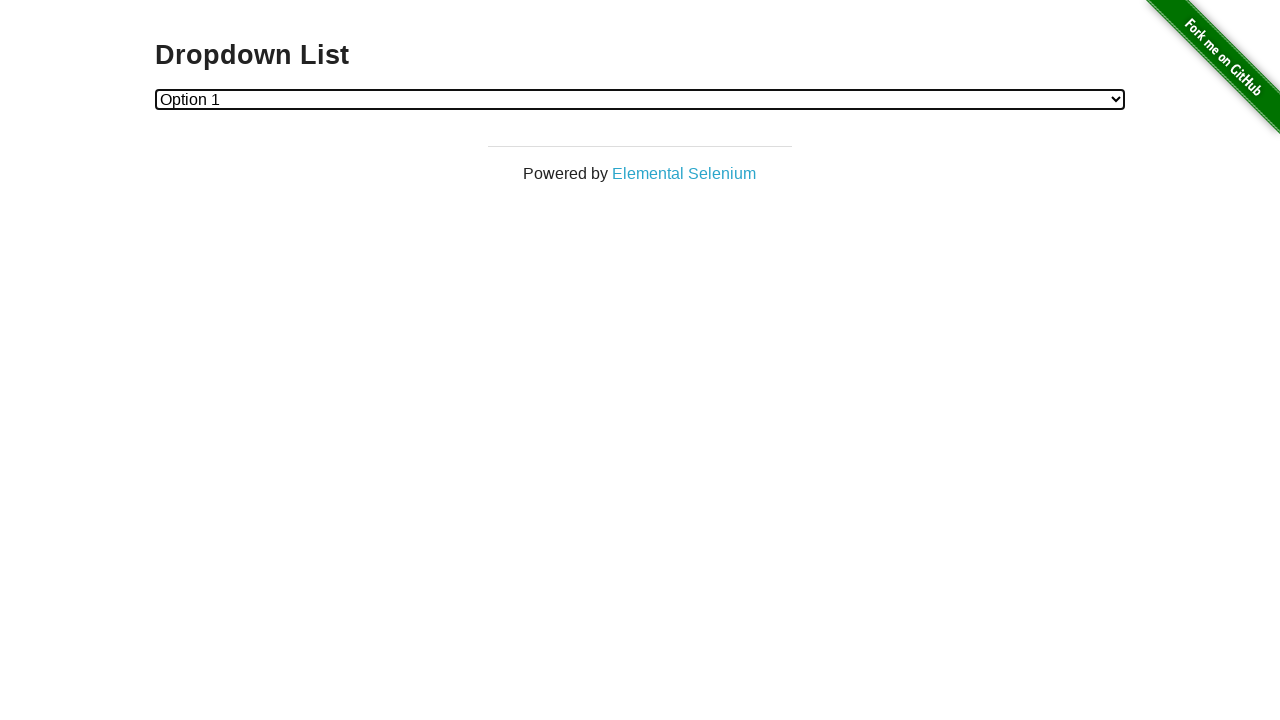